Tests that entering a first name with special characters displays an "Invalid value." error message

Starting URL: https://www.activetrail.com/free-trial/

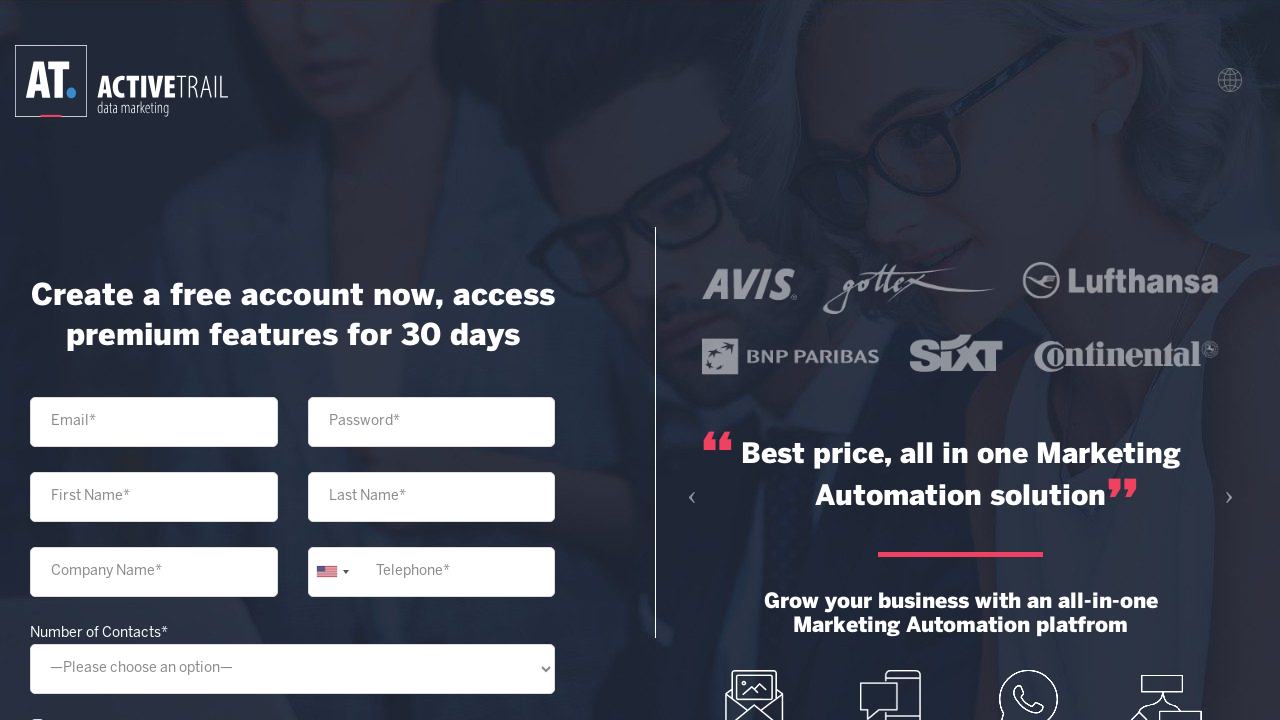

Set viewport size to 1920x1080
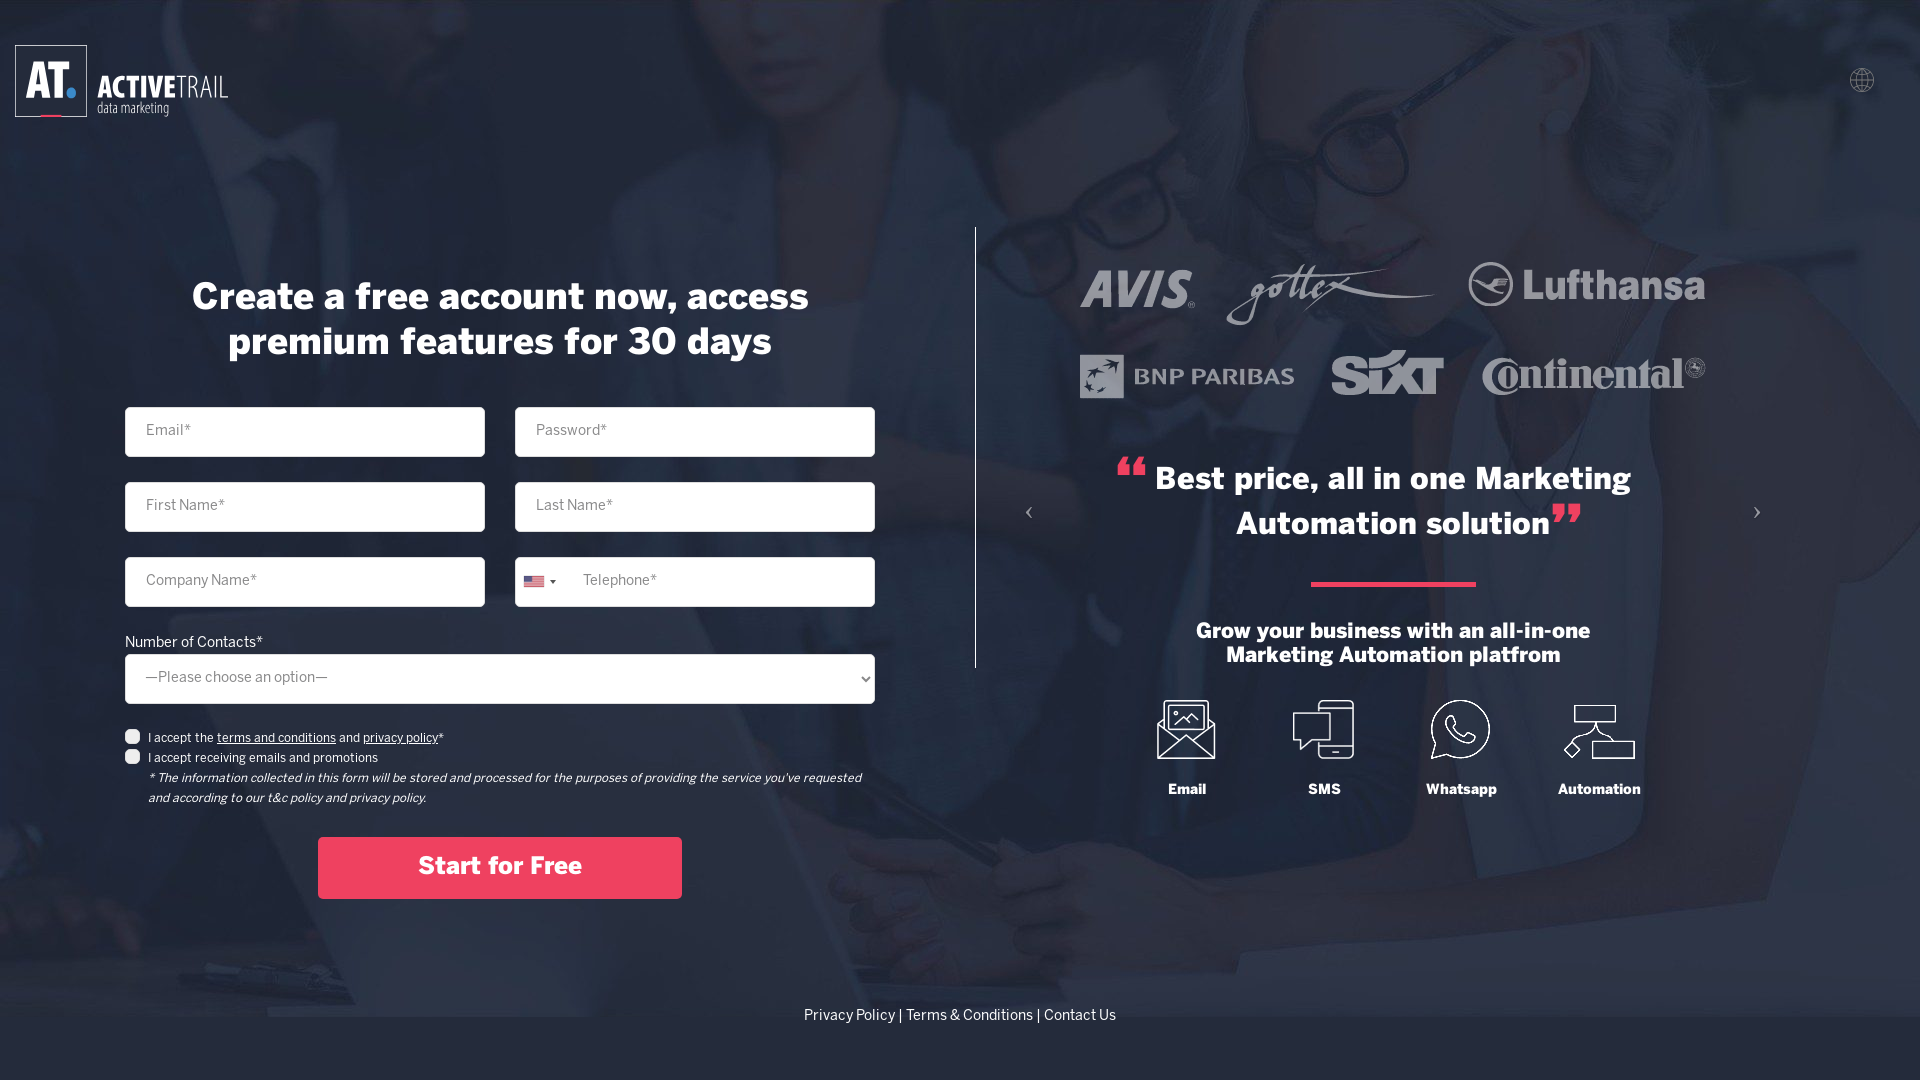

Filled first name input with 'aaaaaa@@' (special characters) on xpath=//input[@placeholder='First Name*']
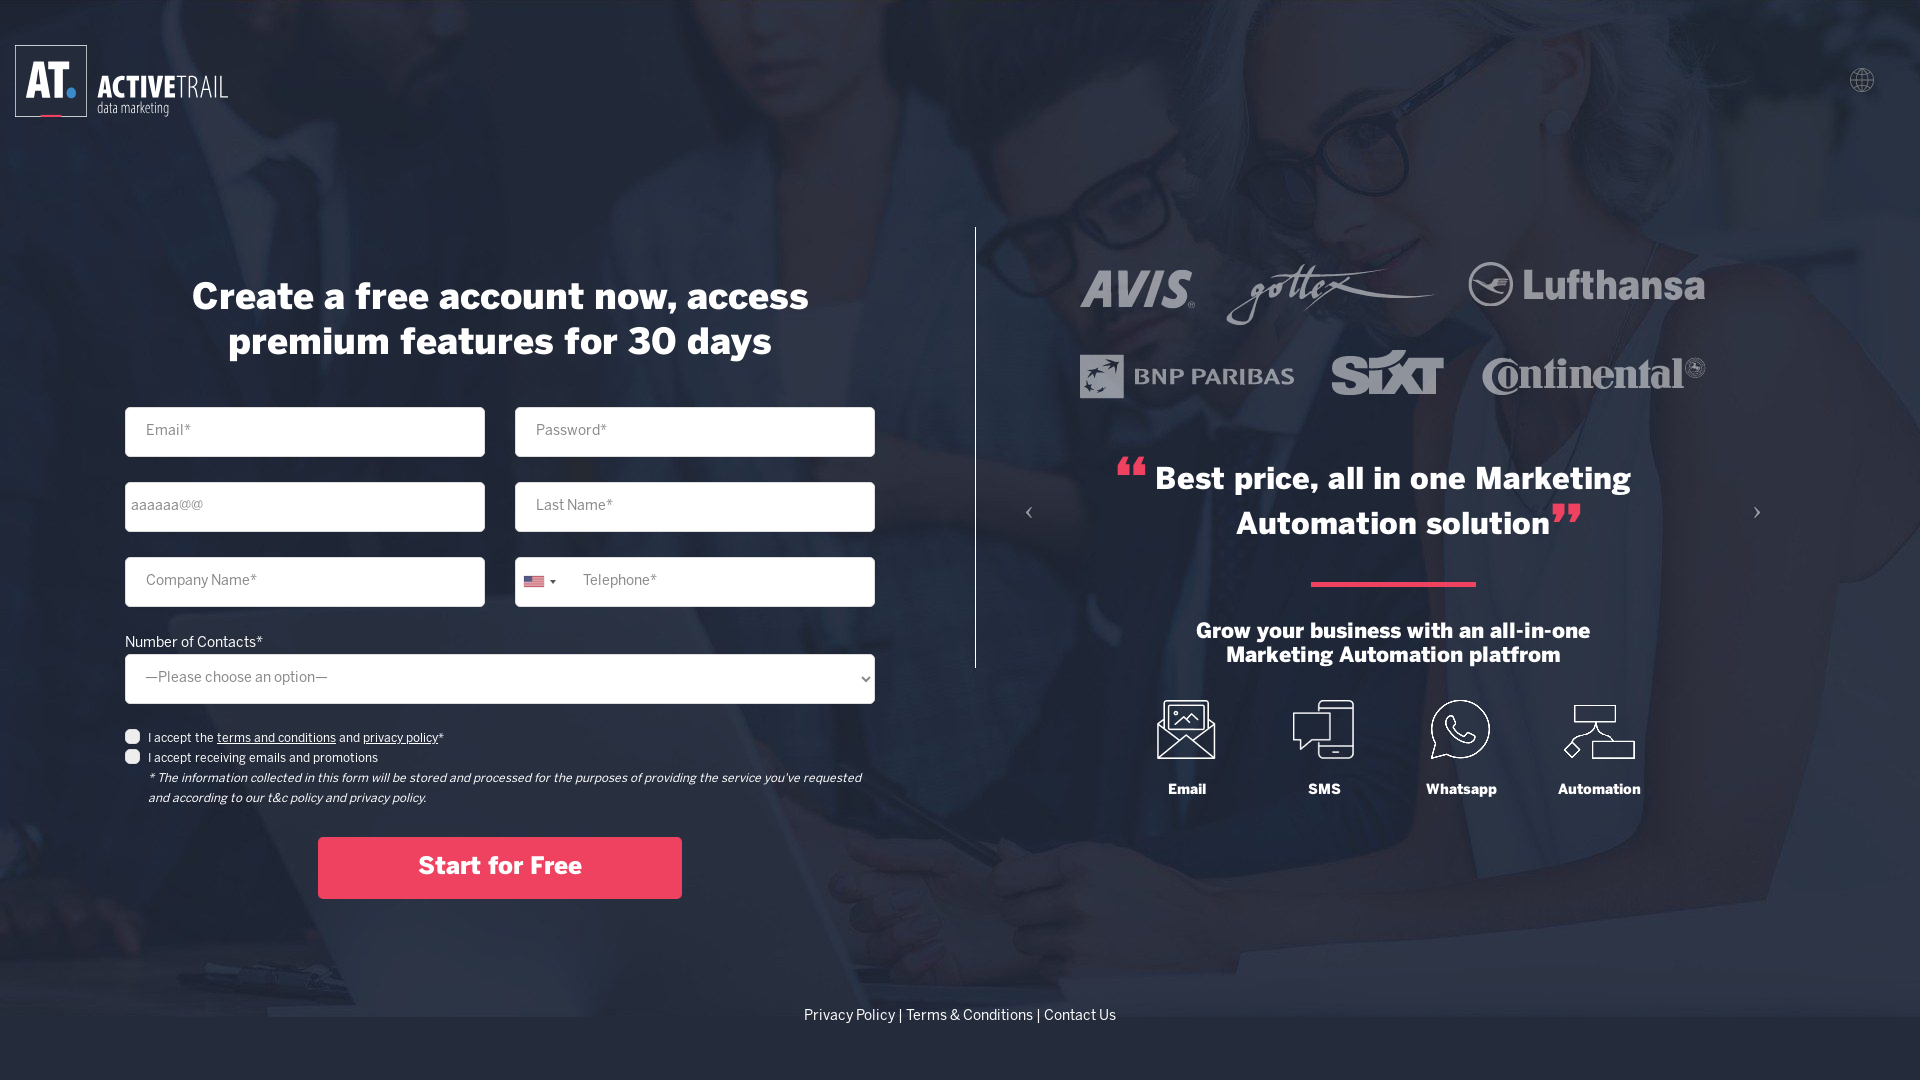

Clicked submit button at (500, 868) on xpath=//input[@type='submit']
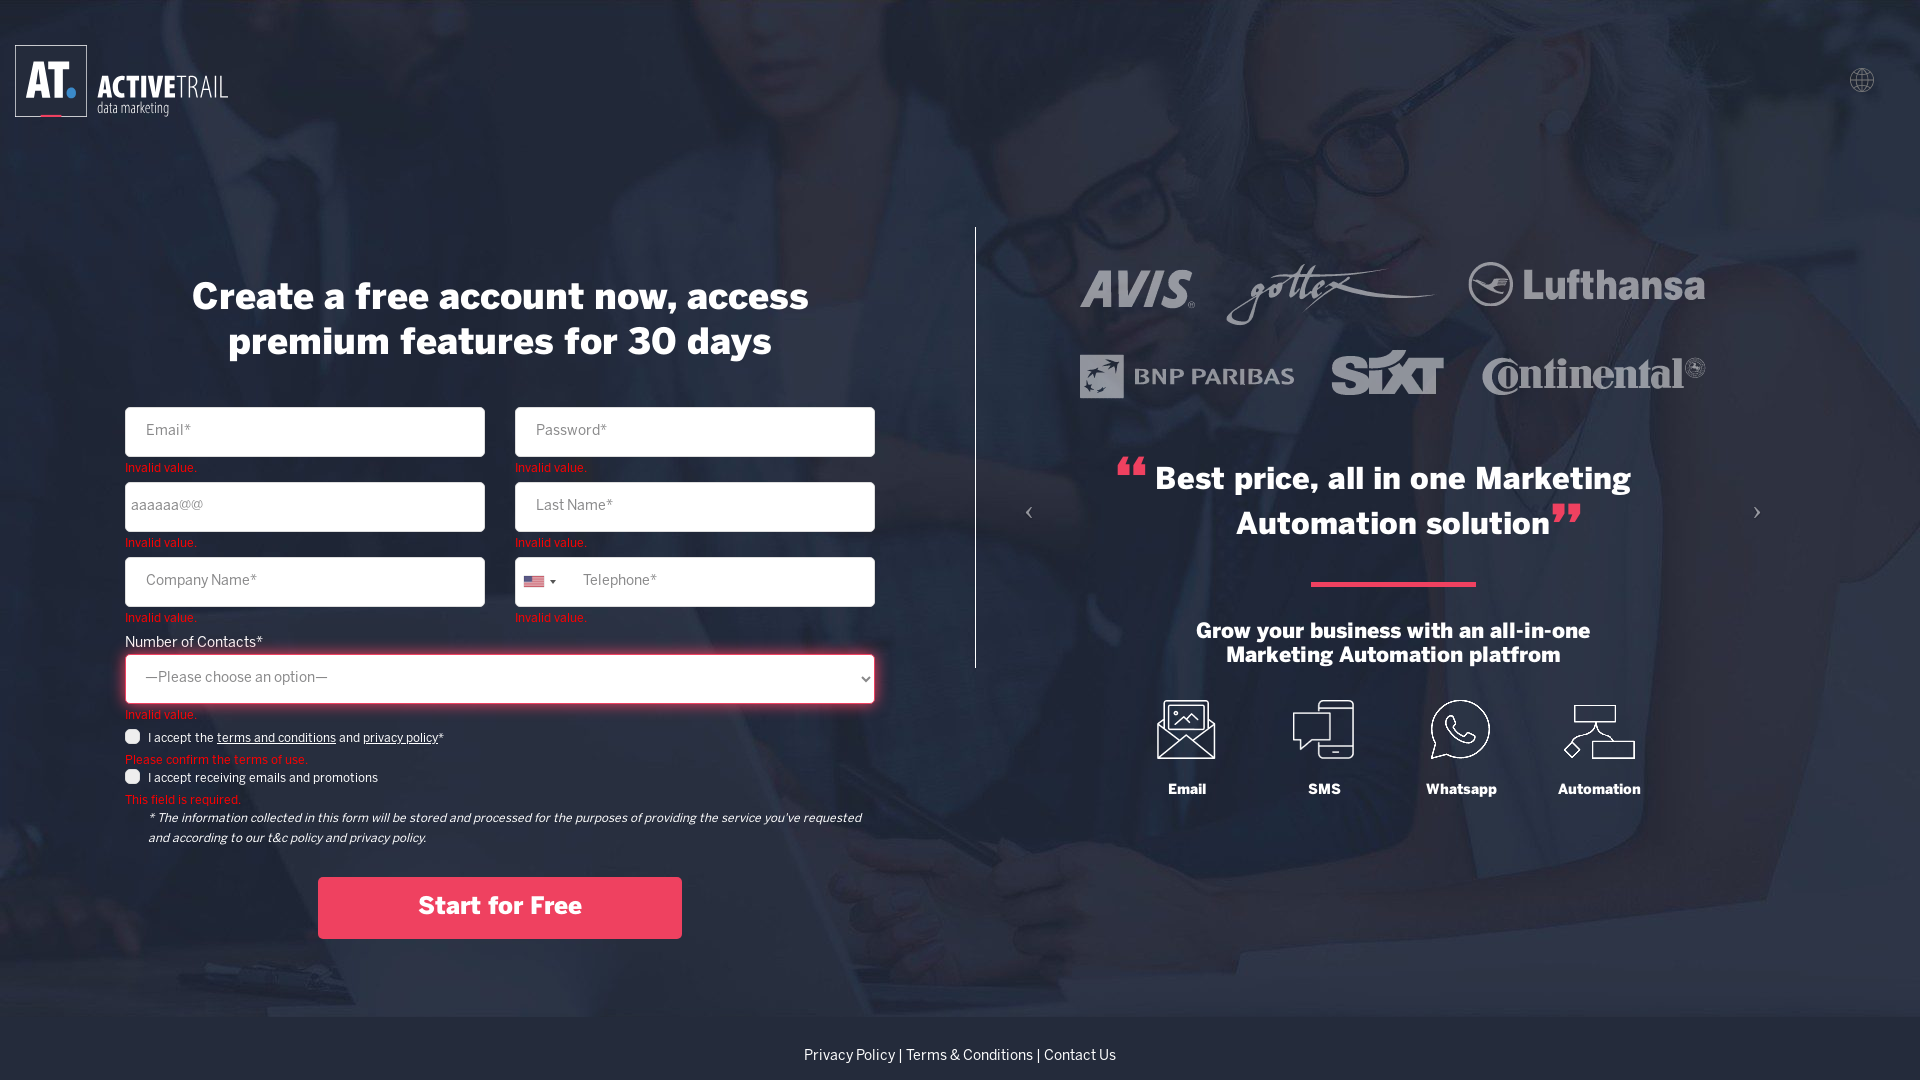

Error message 'Invalid value.' appeared for first name field with special characters
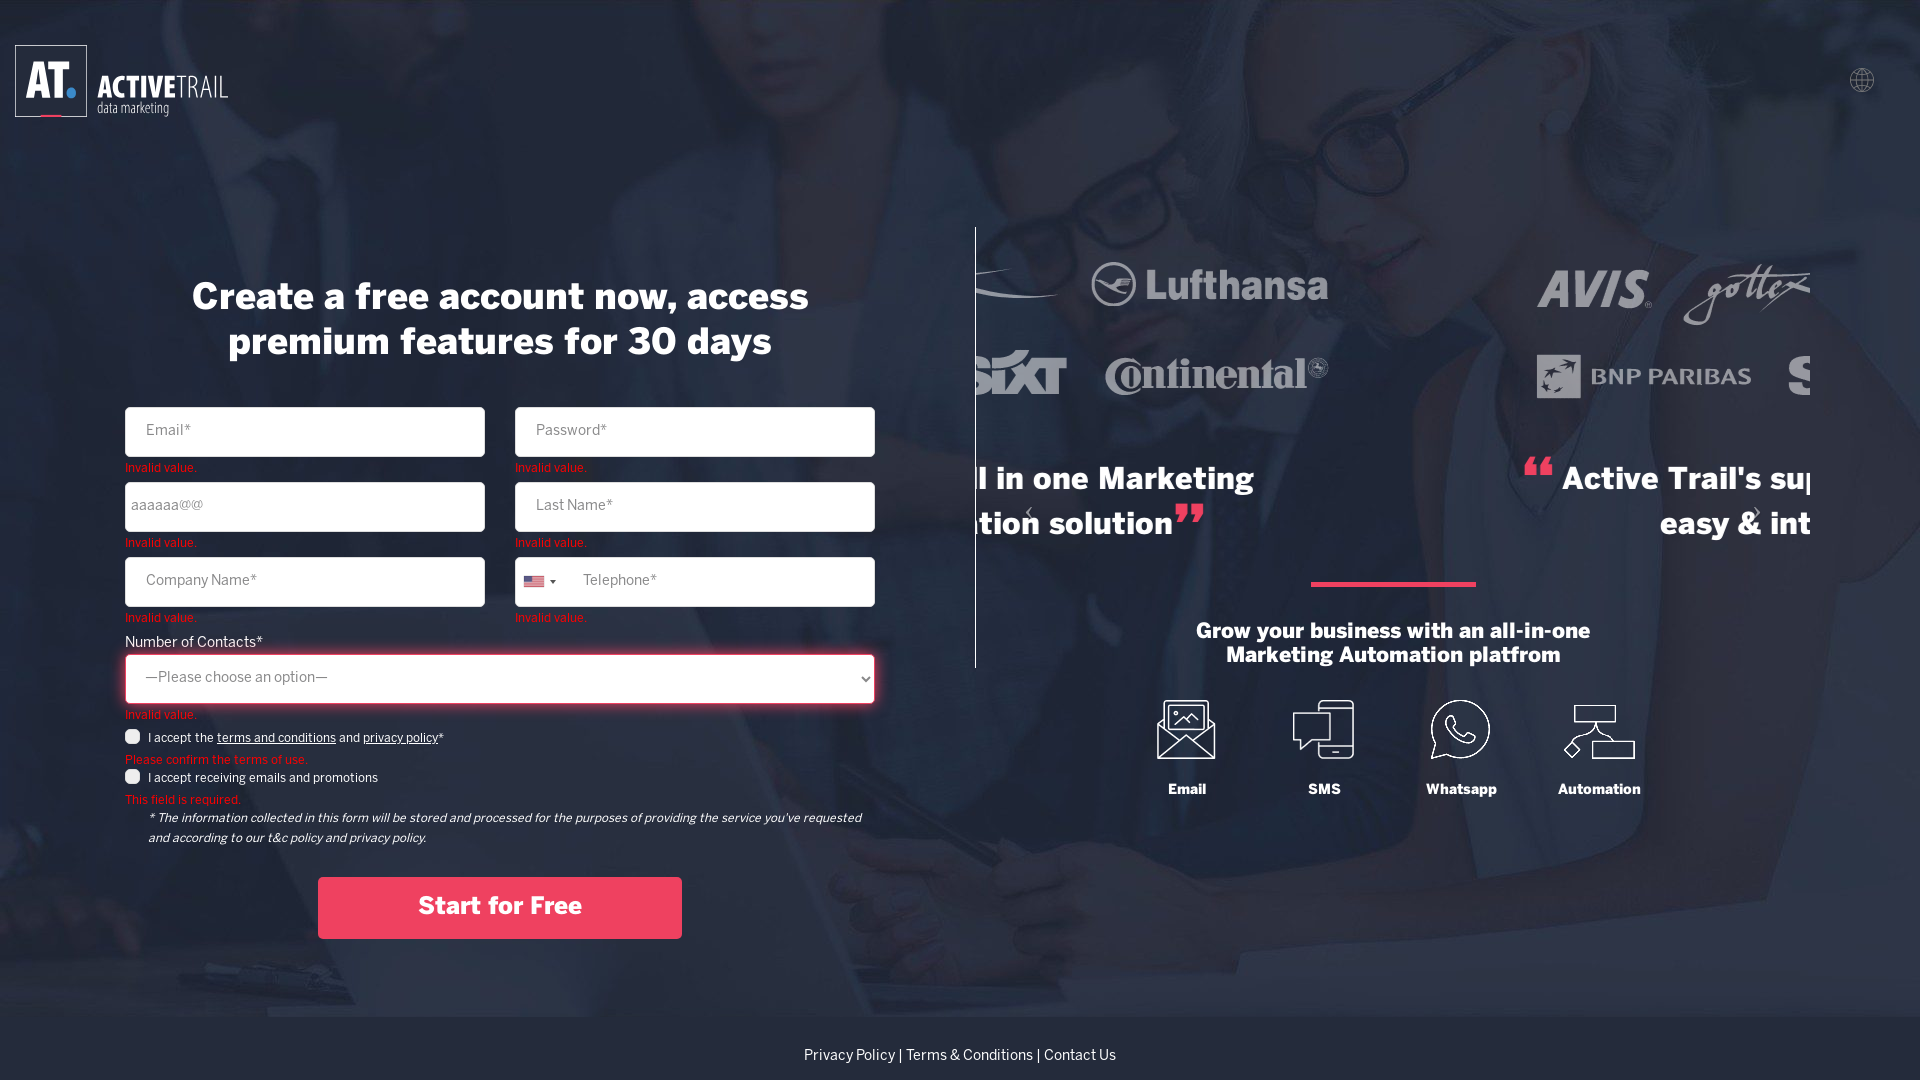

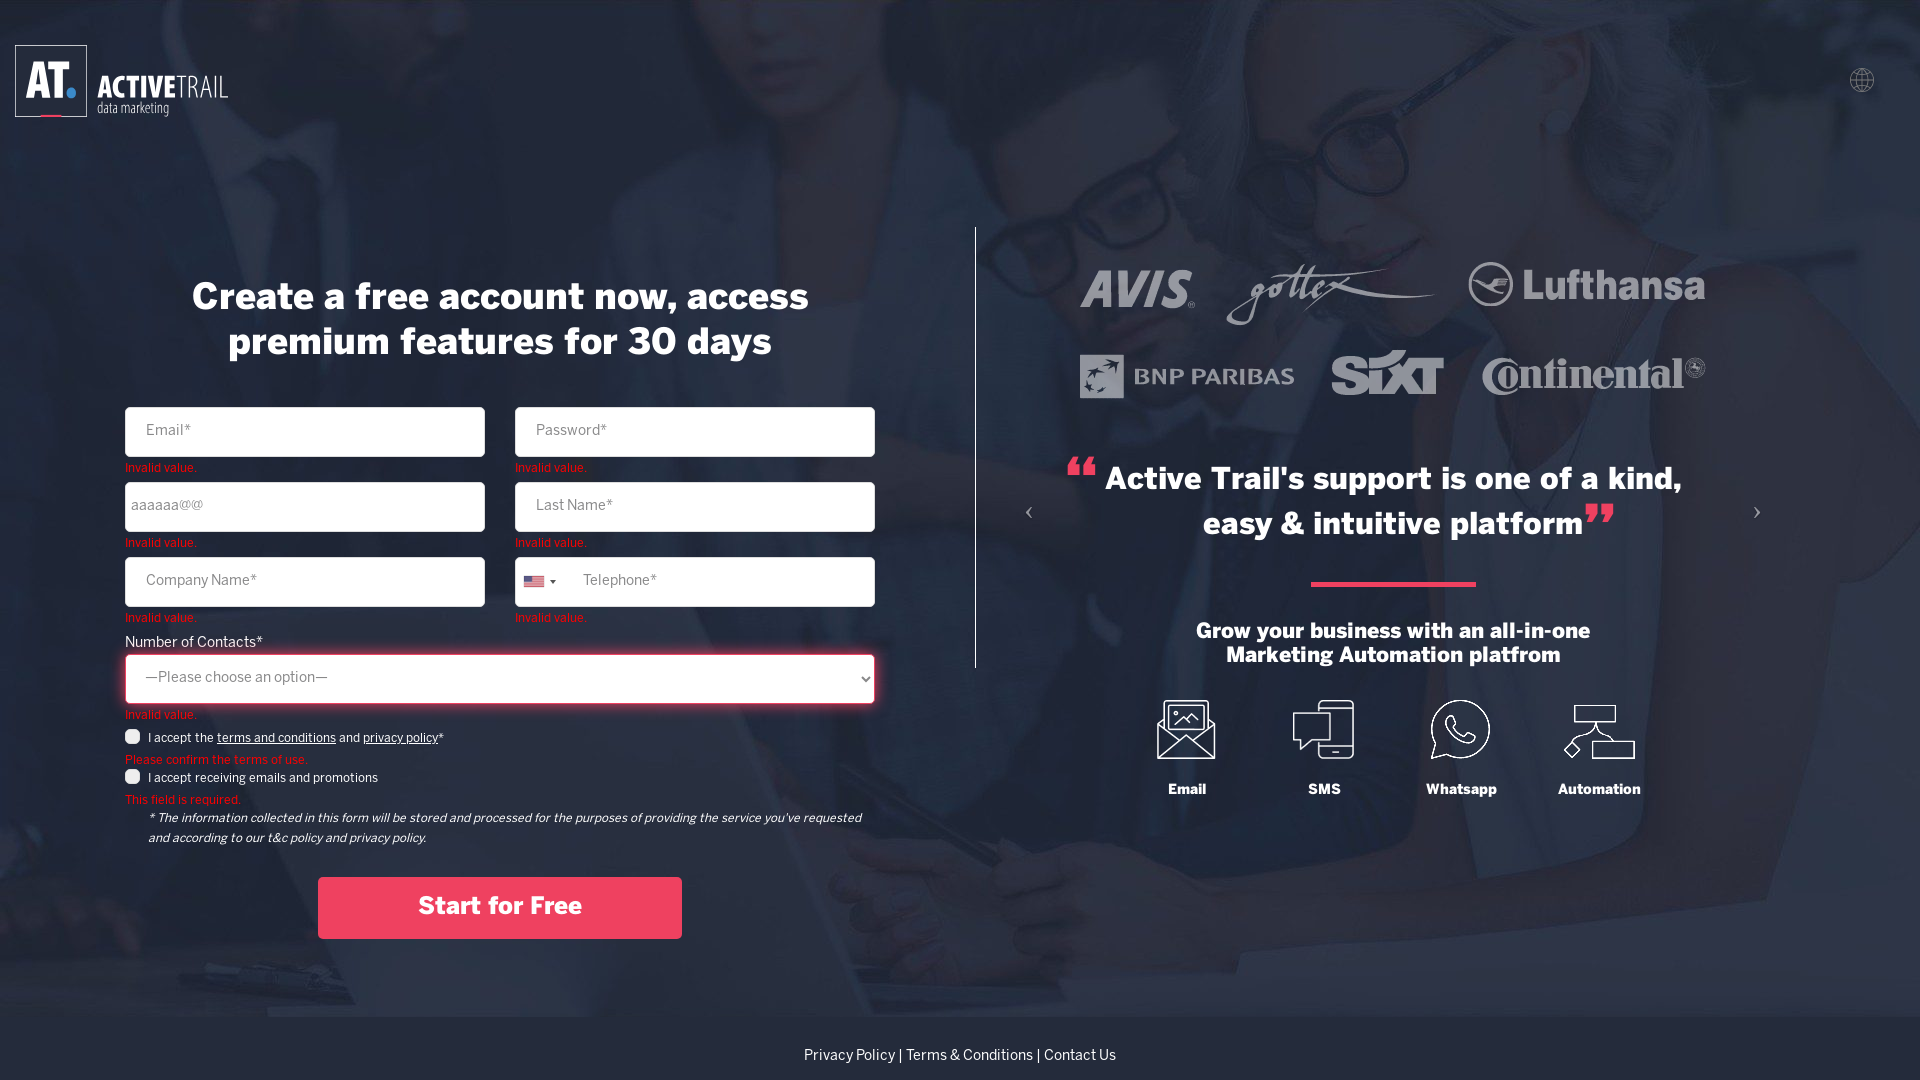